Tests dropdown functionality on a registration form by locating the Skills dropdown and selecting an option from it

Starting URL: http://demo.automationtesting.in/Register.html

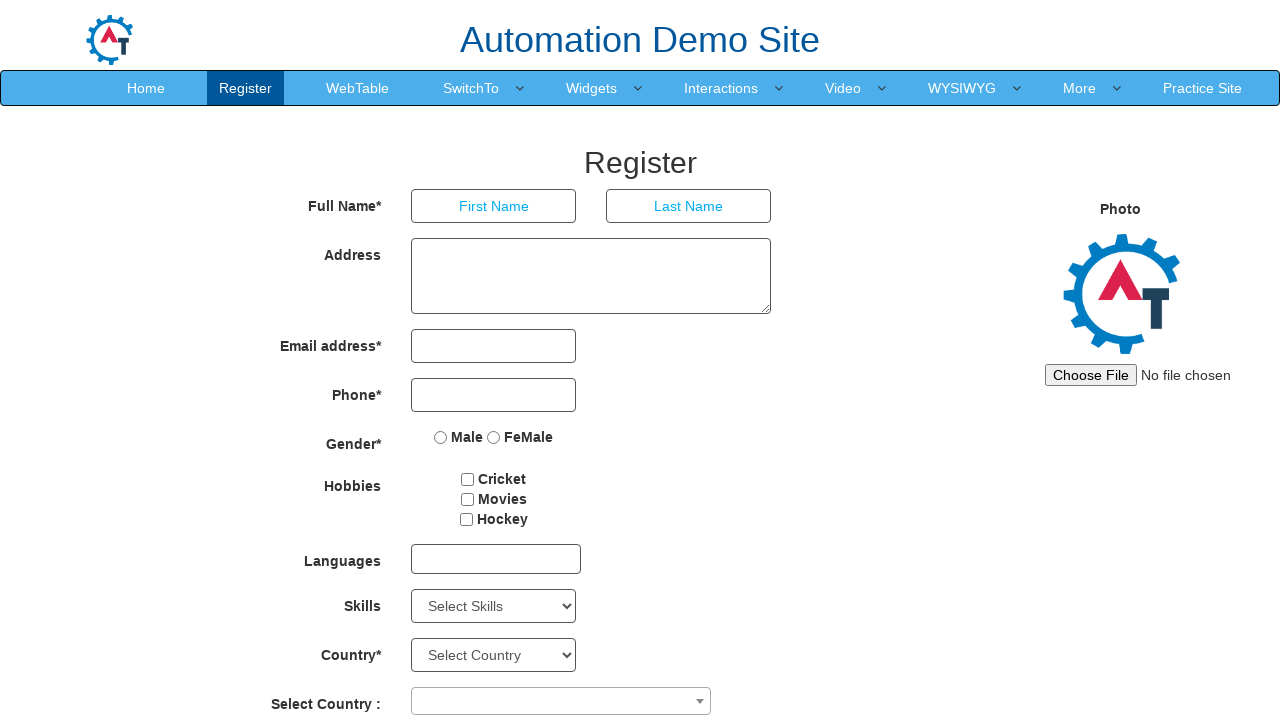

Skills dropdown element is visible and located
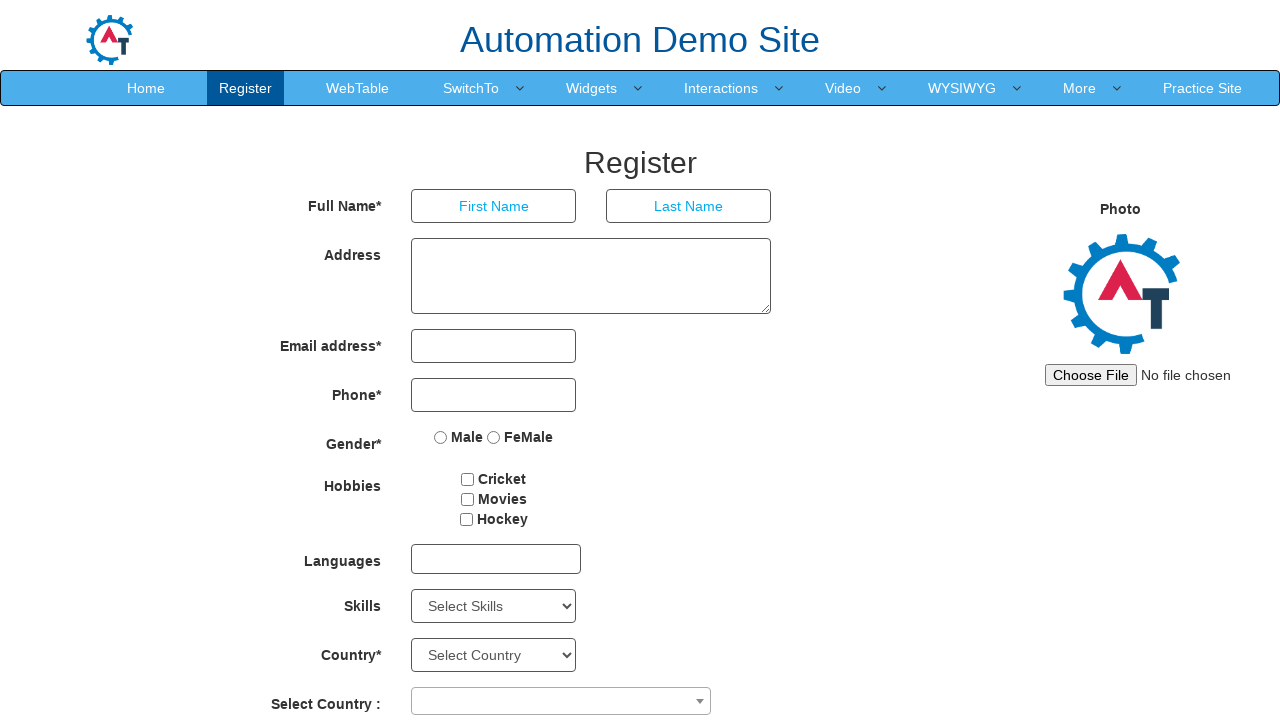

Skills dropdown locator obtained
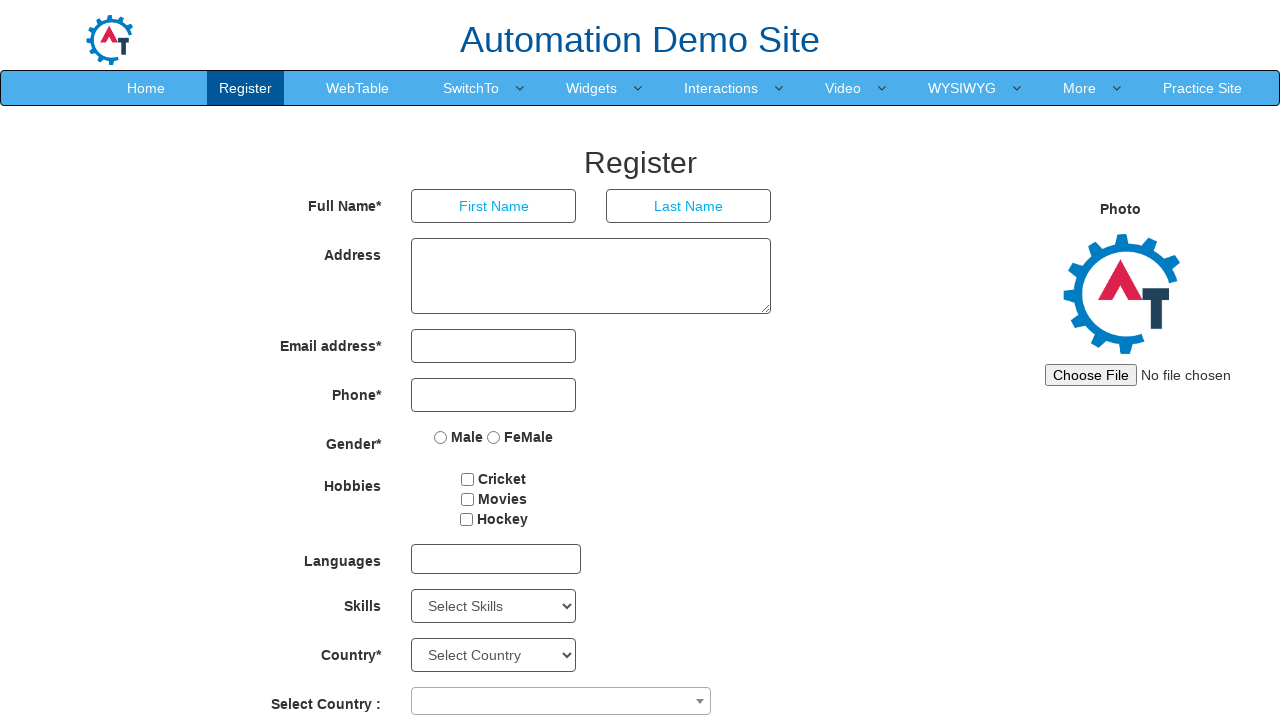

Selected 'Analytics' option from Skills dropdown on #Skills
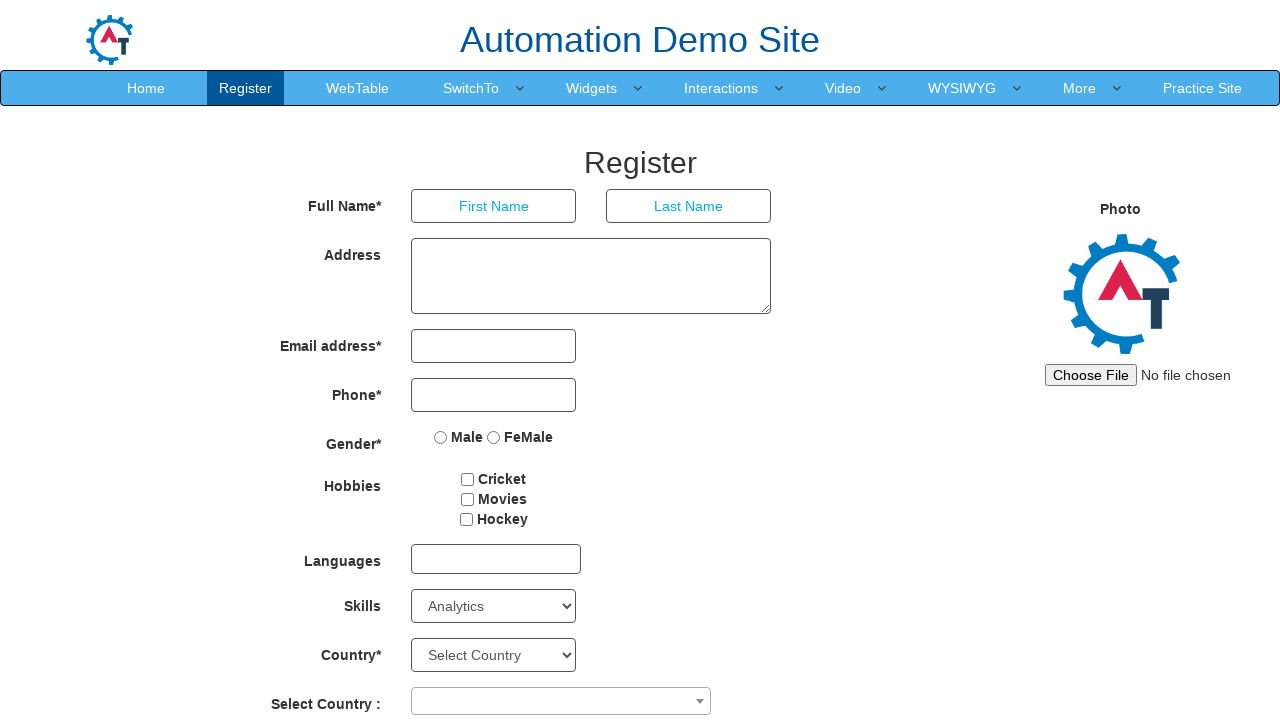

Waited 500ms to verify dropdown selection
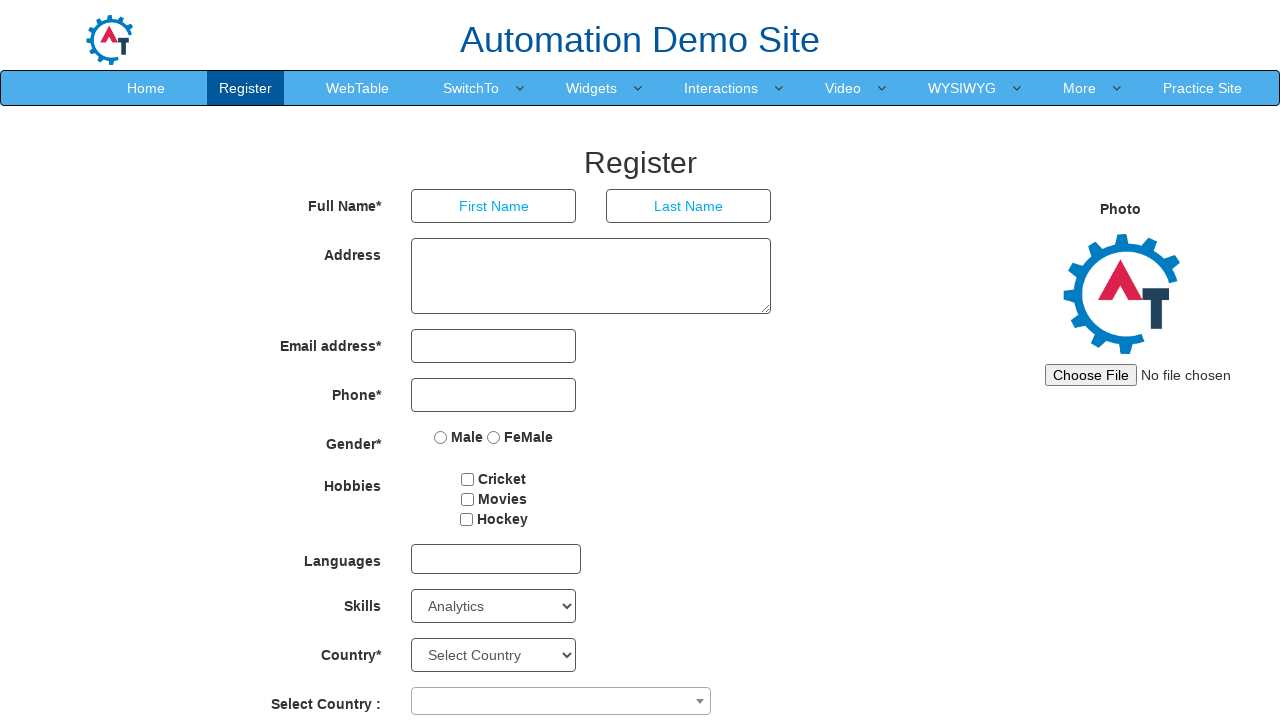

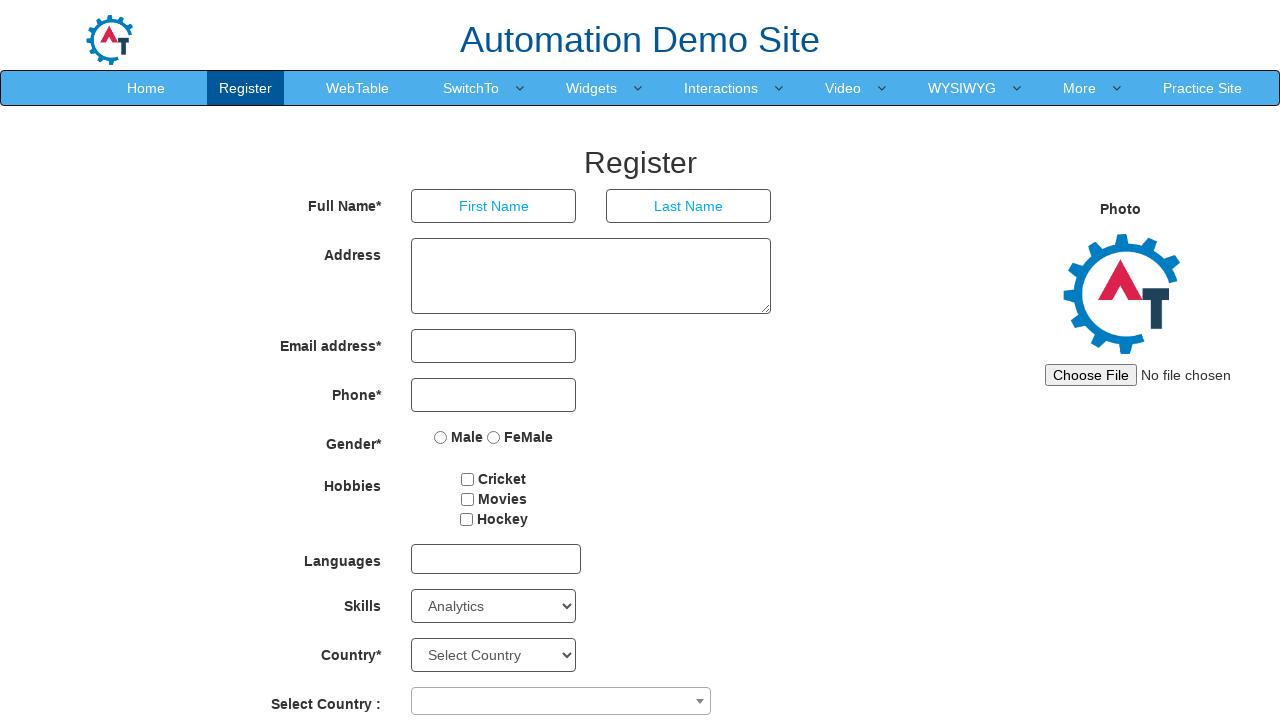